Tests successful signup with unique credentials by opening signup modal, filling username and password fields, and verifying success alert message

Starting URL: https://www.demoblaze.com

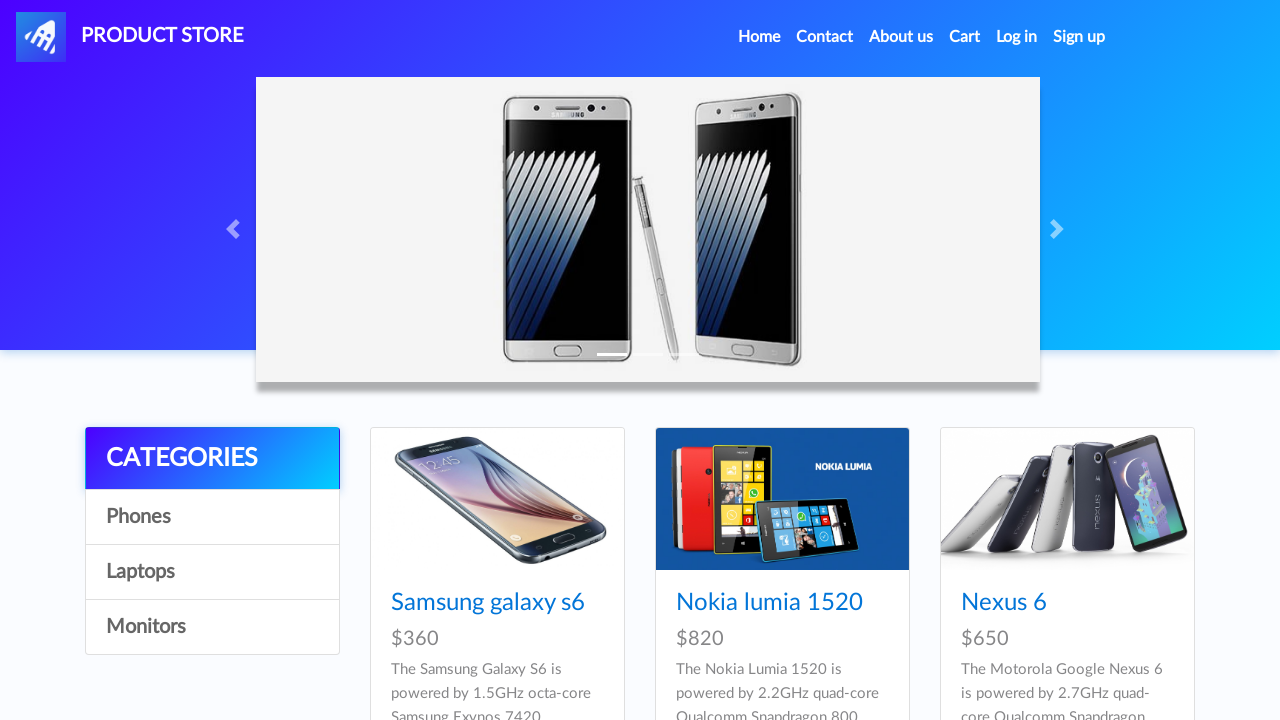

Clicked signup modal trigger button at (1079, 37) on #signin2
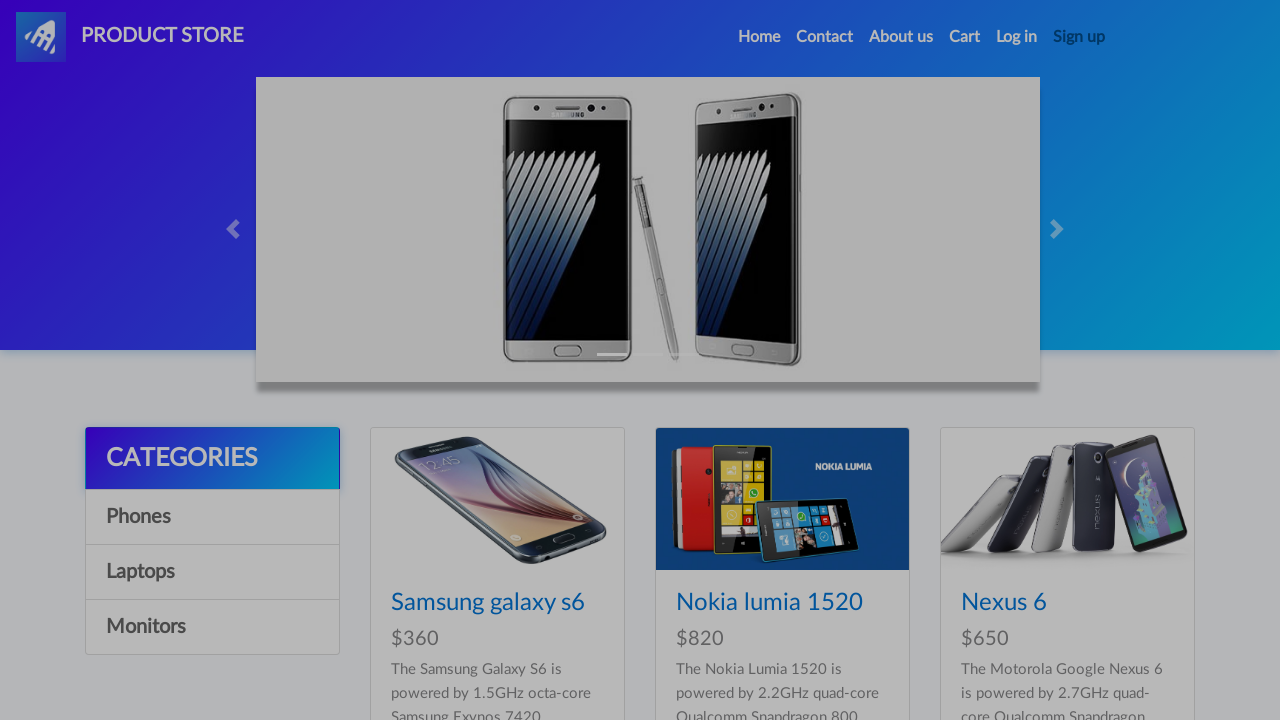

Signup modal became visible
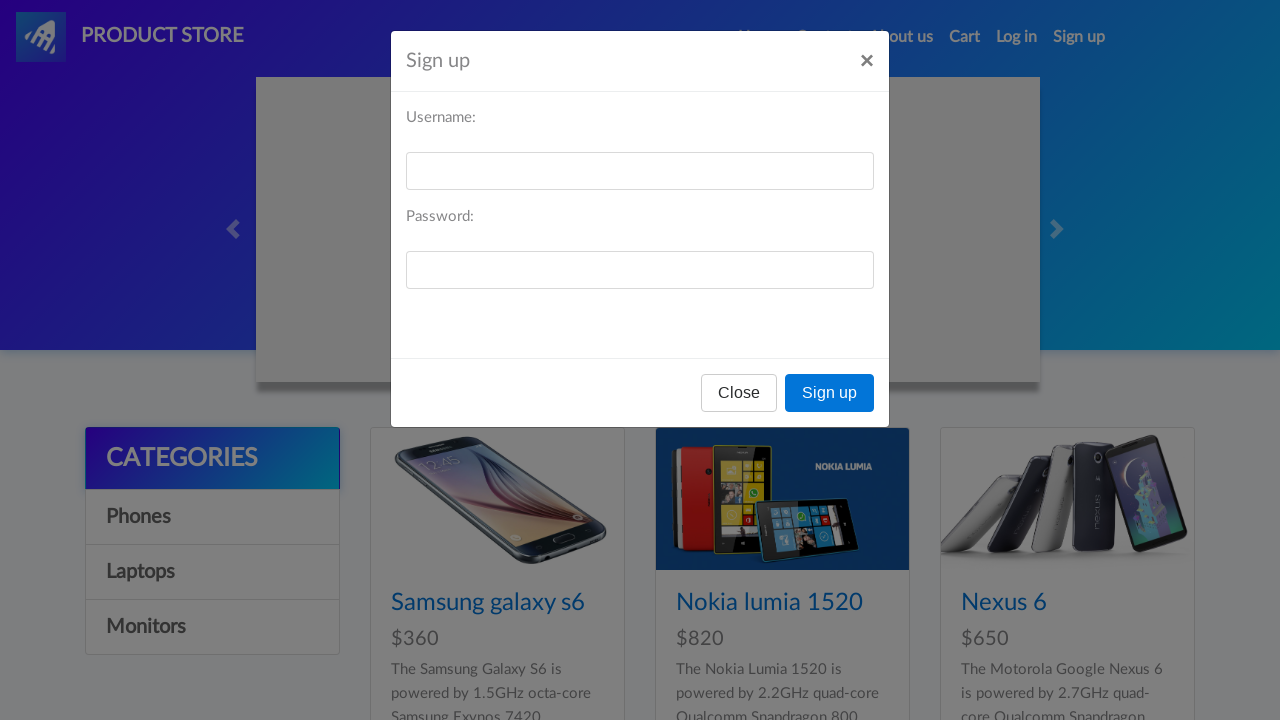

Filled username field with 'testuser_98701' on #sign-username
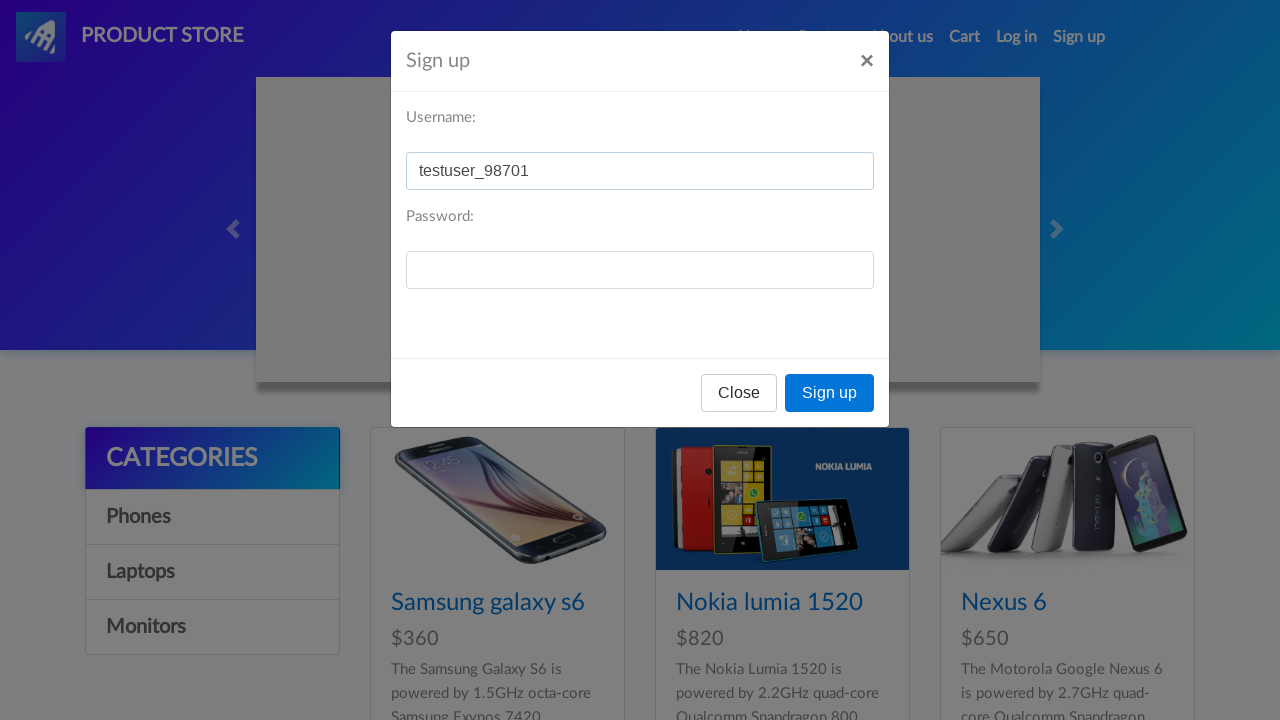

Filled password field with secure password on #sign-password
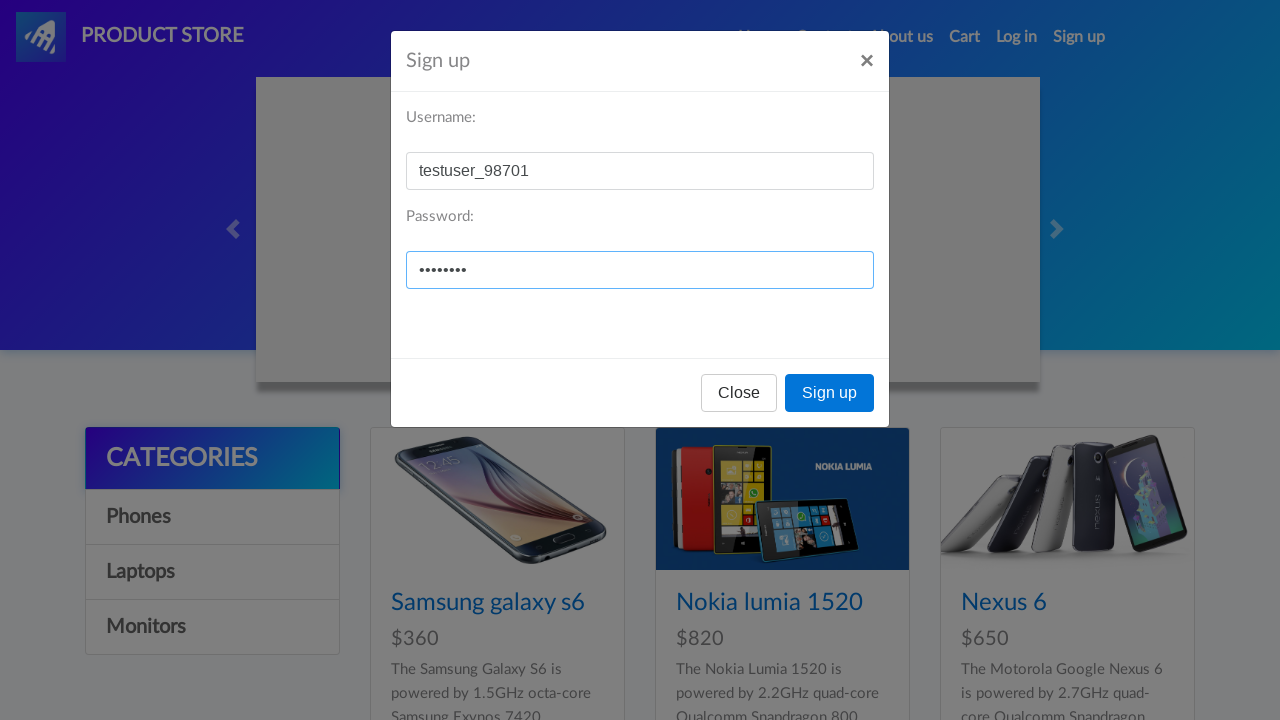

Set up dialog handler to accept alerts
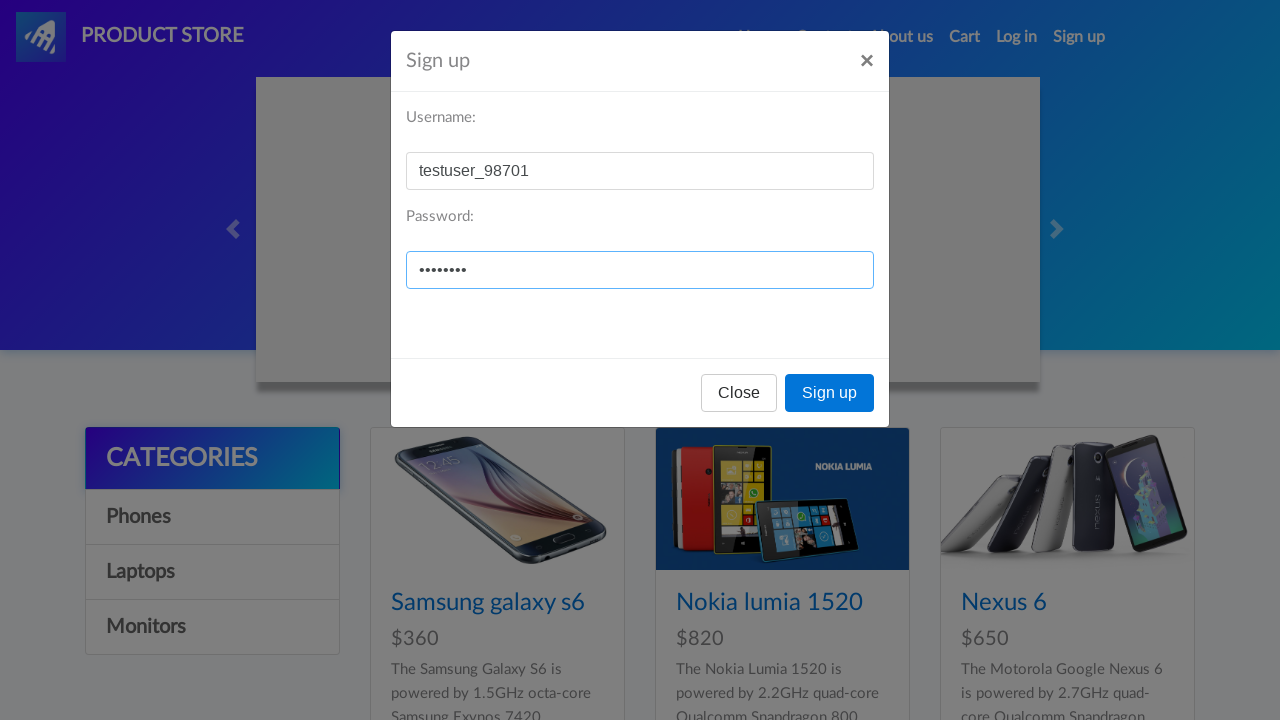

Clicked register button to submit signup form at (830, 393) on button[onclick='register()']
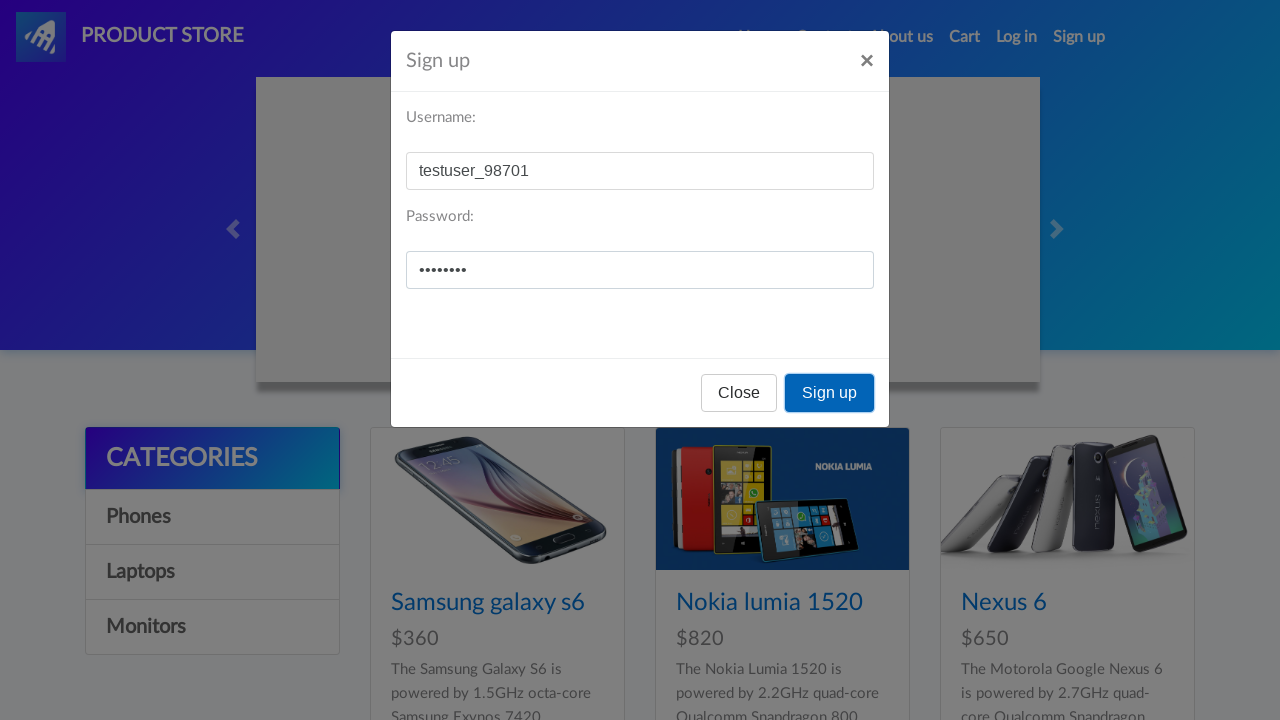

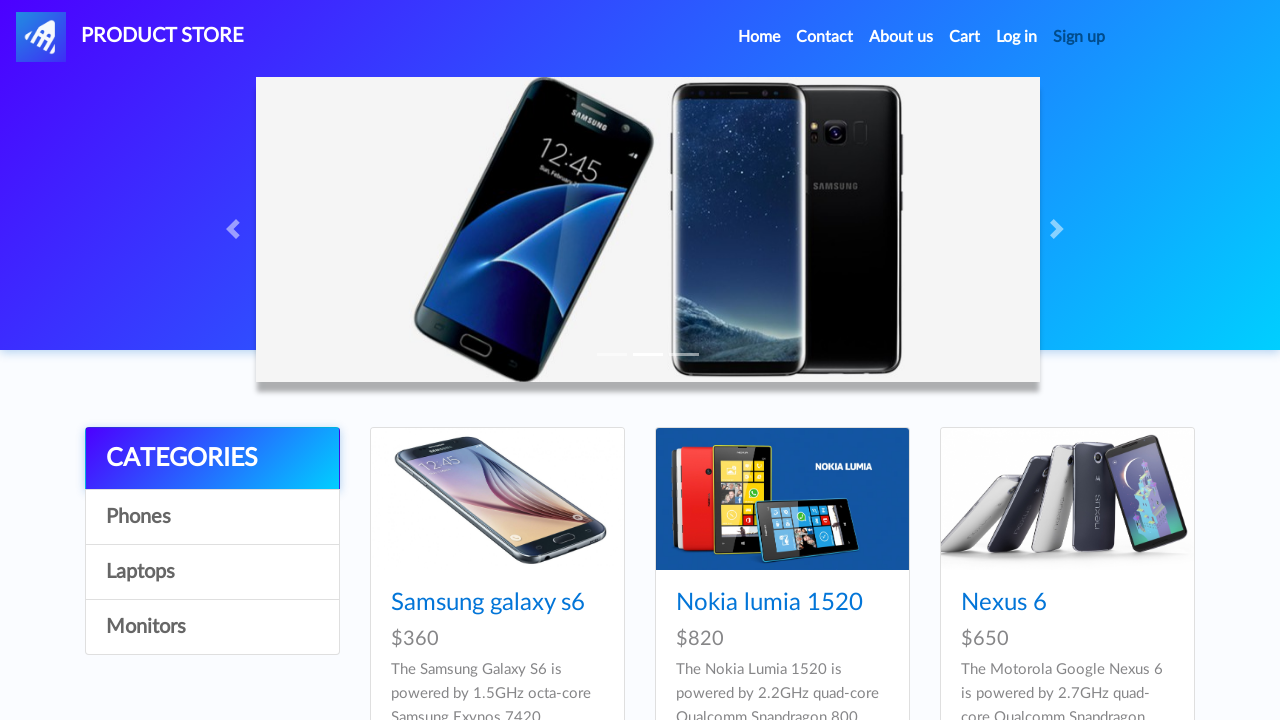